Tests dropdown selection functionality by selecting a country from a dropdown menu

Starting URL: https://practice.expandtesting.com/dropdown#google_vignette

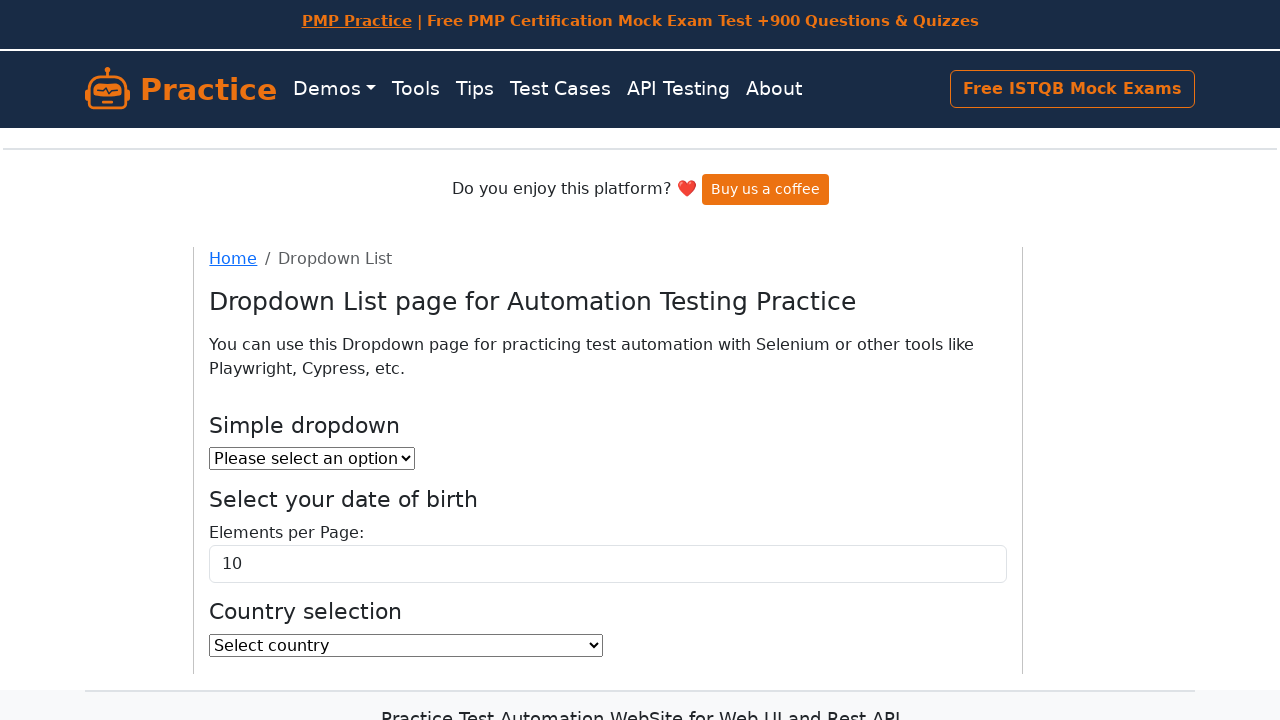

Selected 'Greece' from the country dropdown on #country
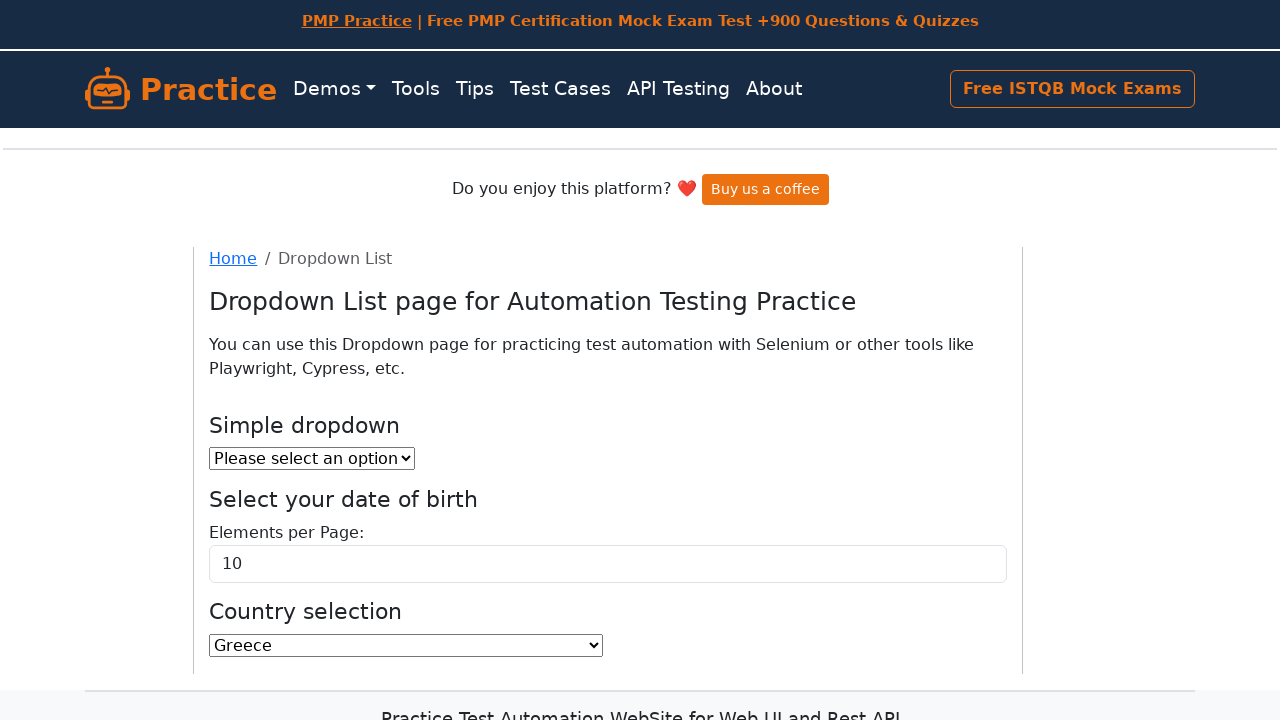

Verified that dropdown selection is not empty
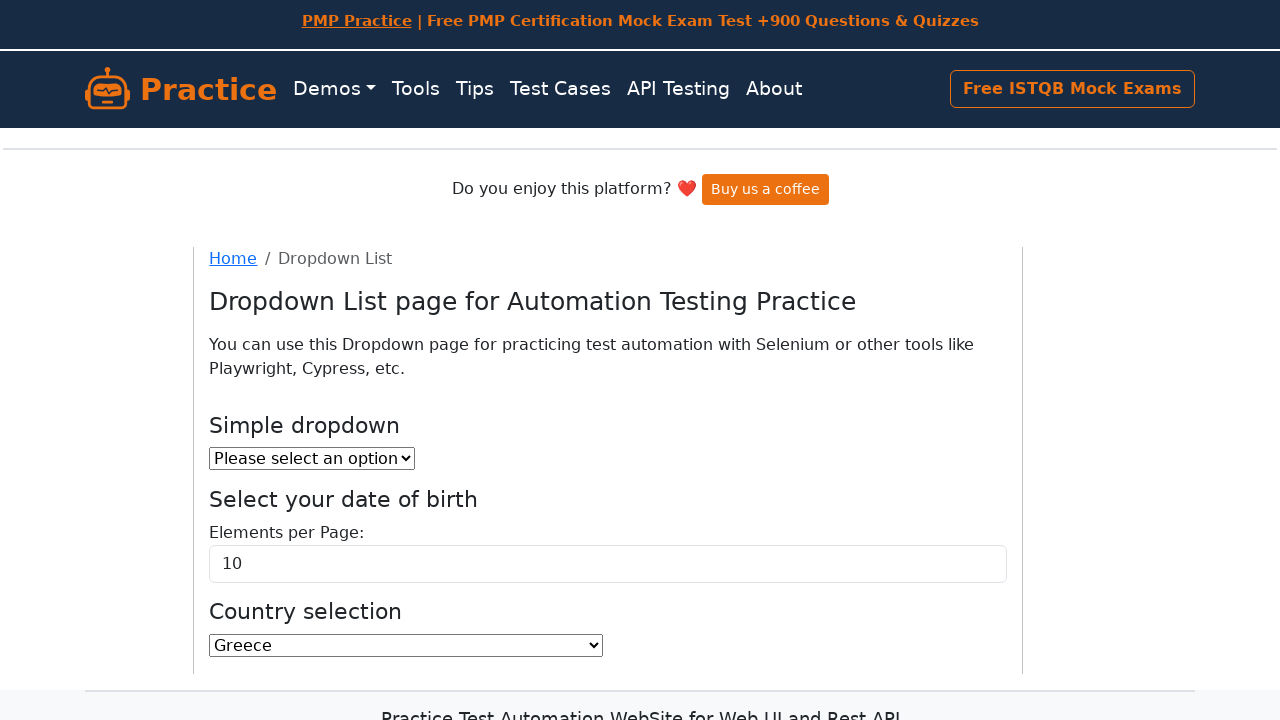

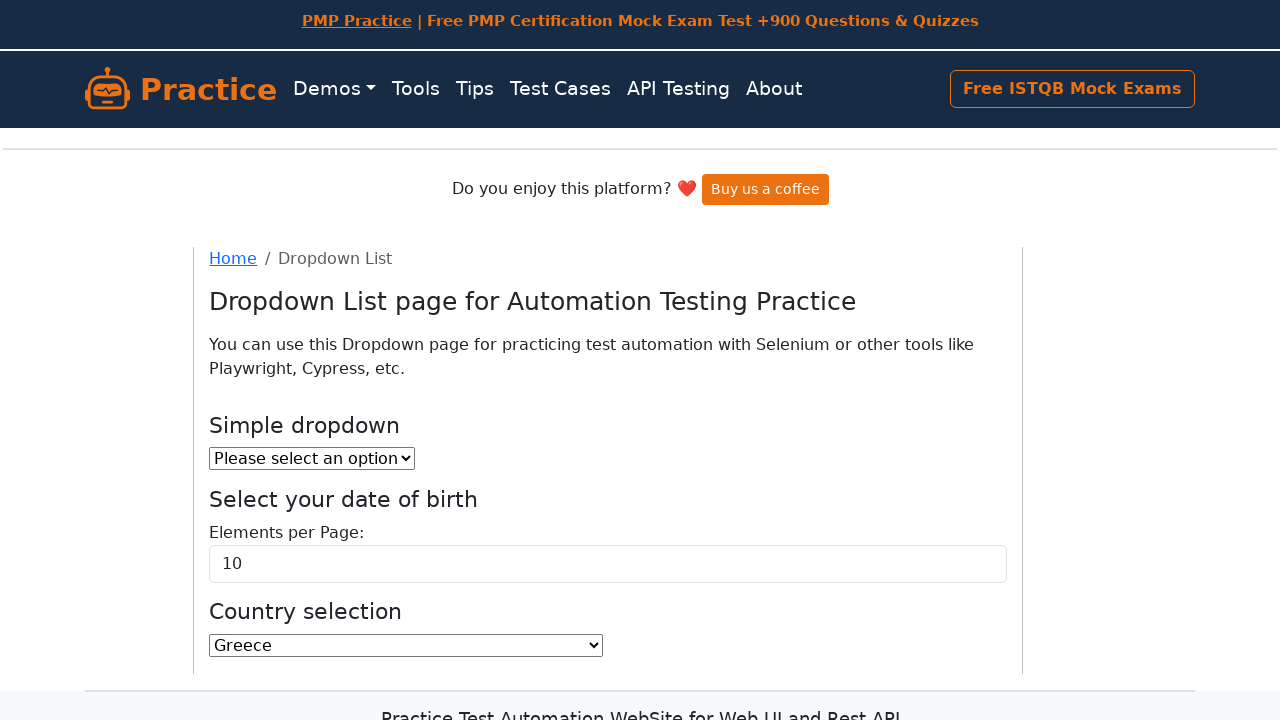